Tests flight booking flow by selecting departure and destination cities, finding flights, and selecting the cheapest flight option

Starting URL: https://blazedemo.com/index.php

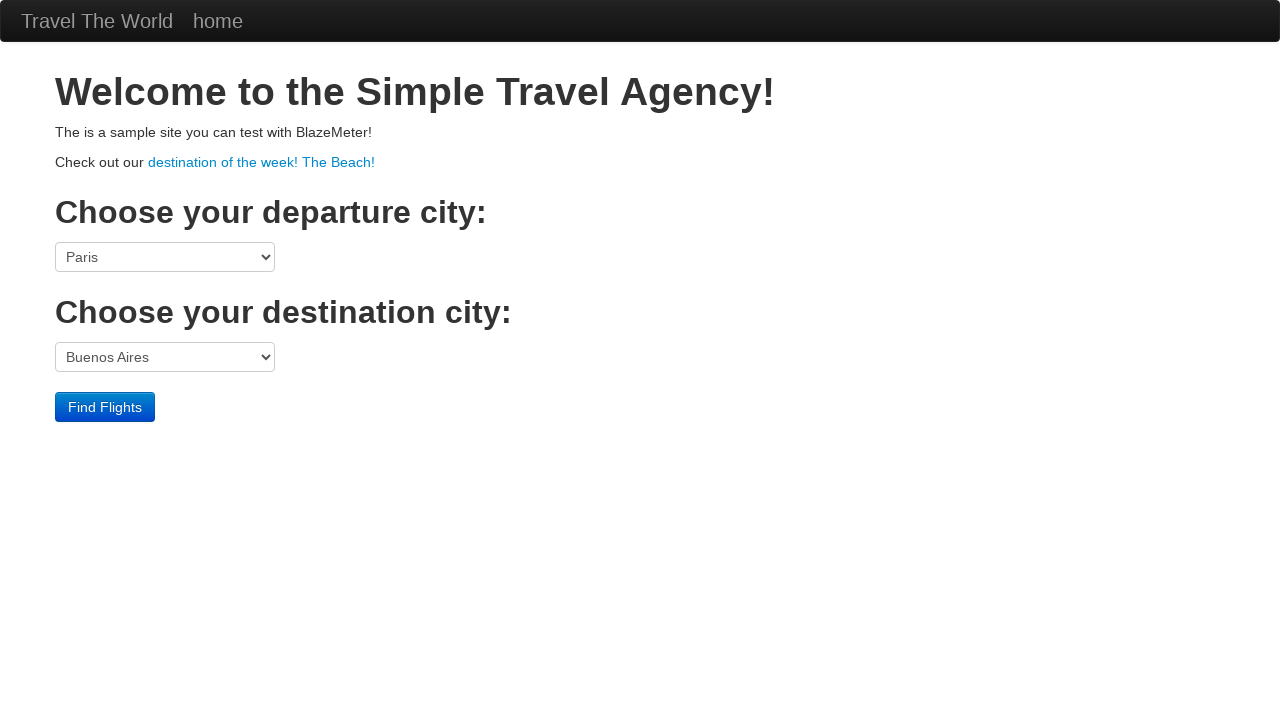

Selected departure city: Mexico City on select[name='fromPort']
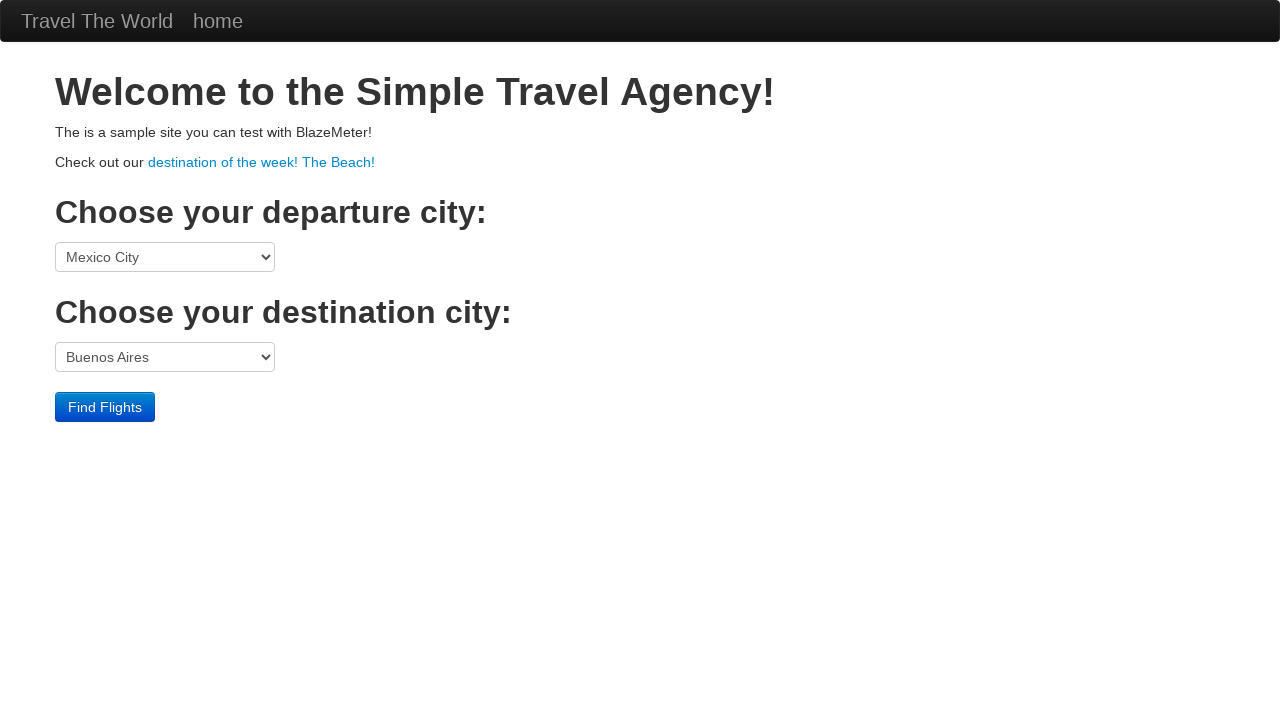

Selected destination city: London on select[name='toPort']
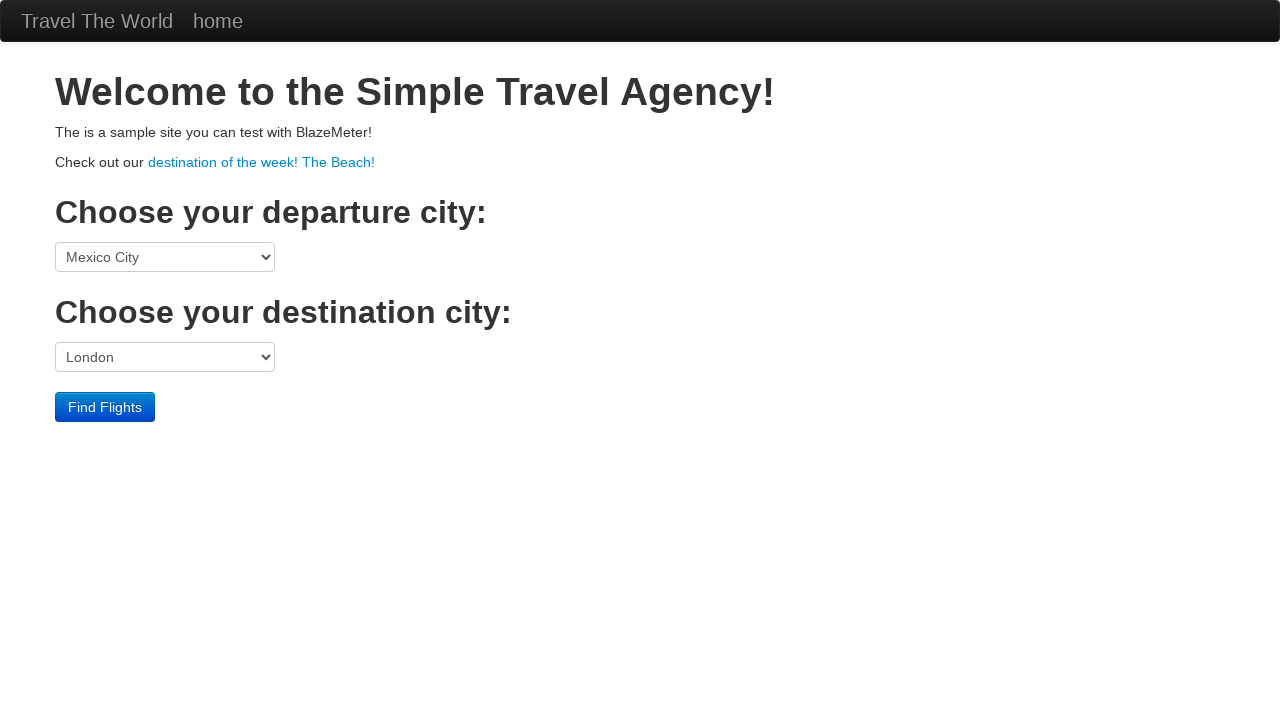

Clicked search button to find flights at (105, 407) on input.btn.btn-primary
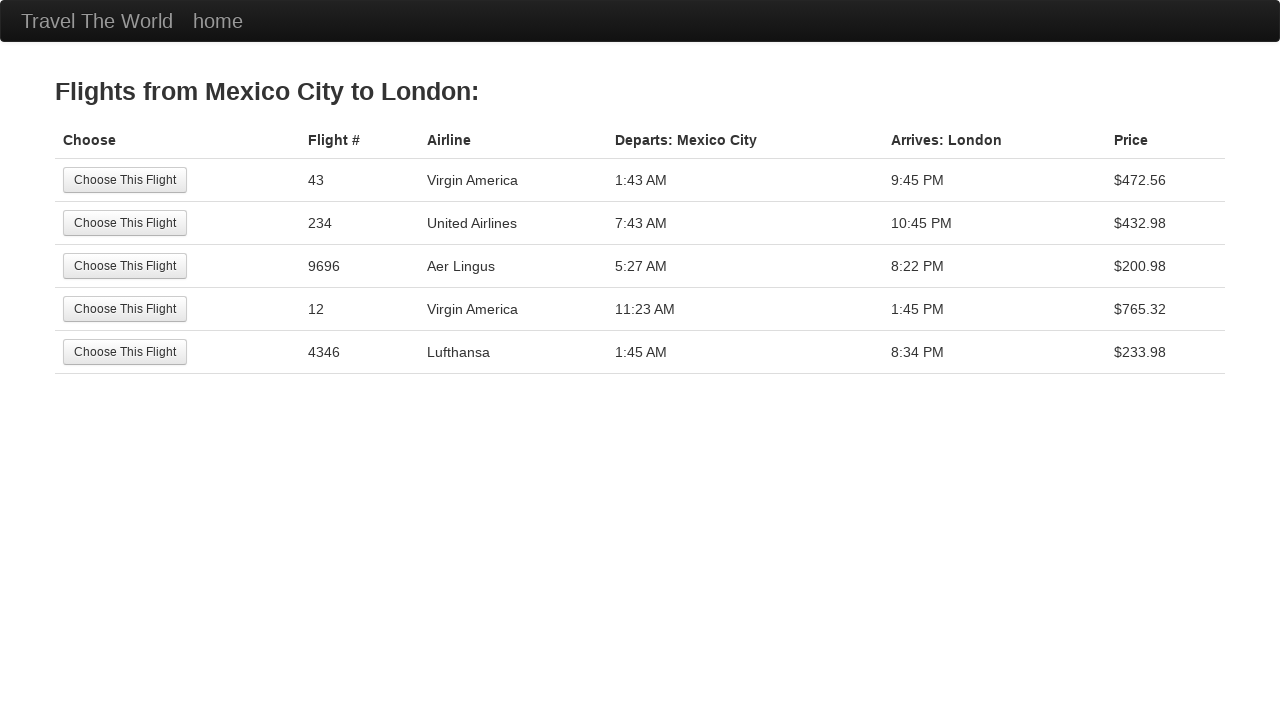

Flight results table loaded
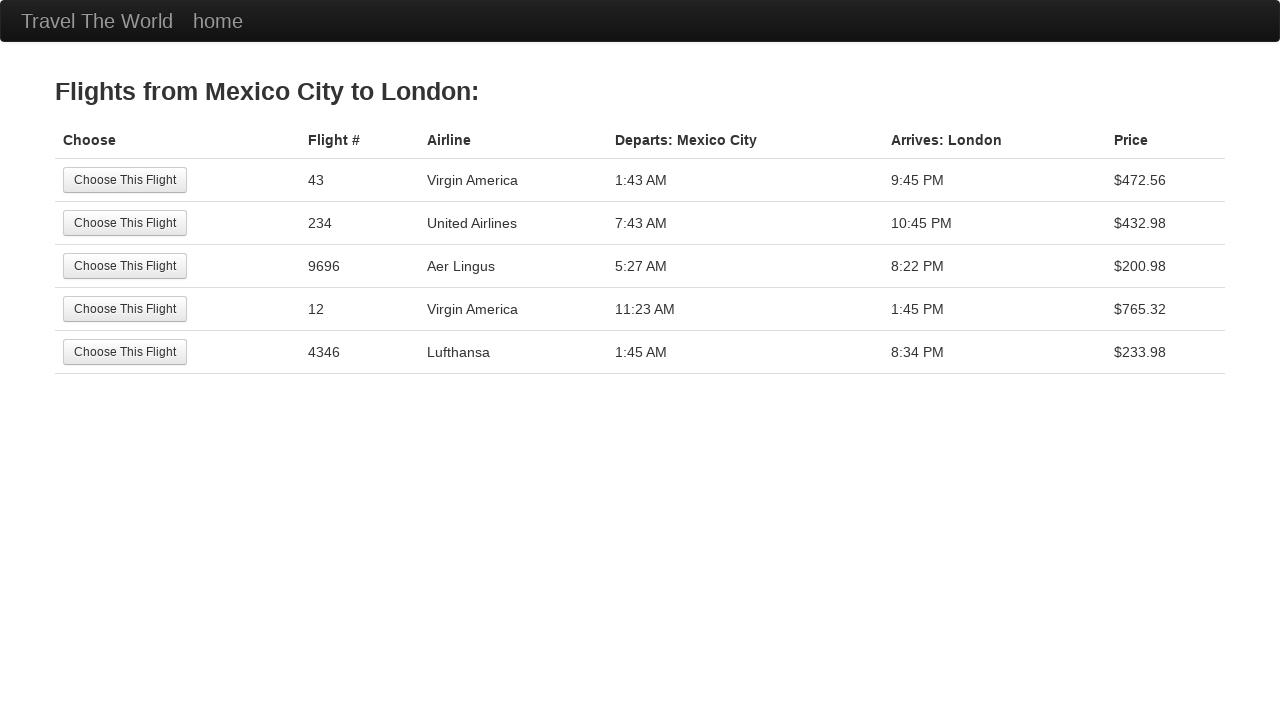

Retrieved all price elements from results table
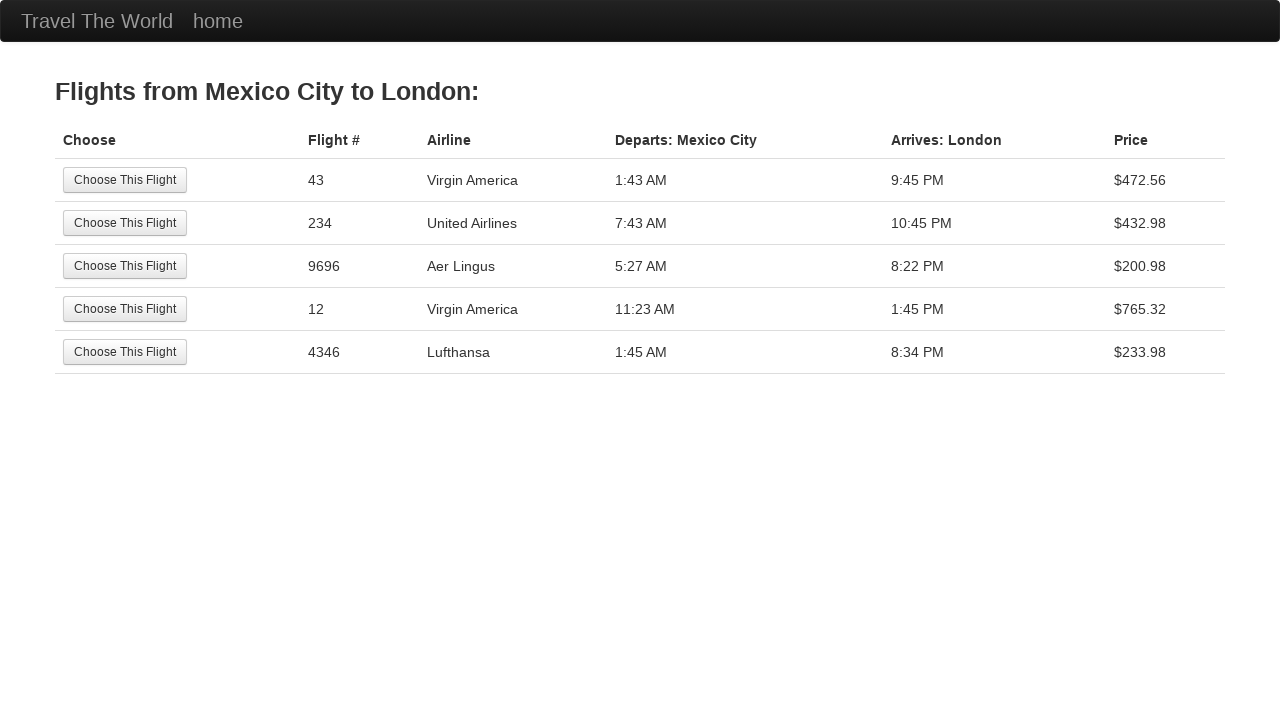

Identified cheapest flight price: $200.98
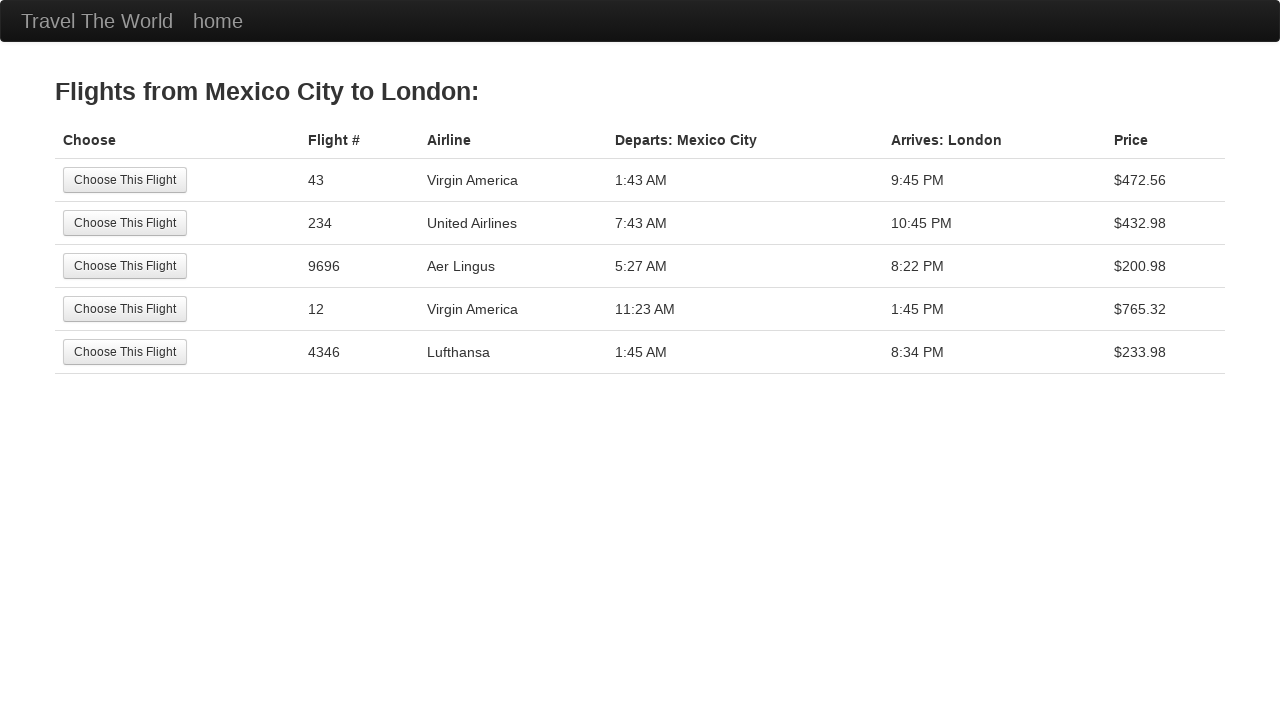

Selected the cheapest flight option at $200.98 at (125, 266) on //table/tbody/tr/td[text()='$200.98']/preceding-sibling::td/child::input
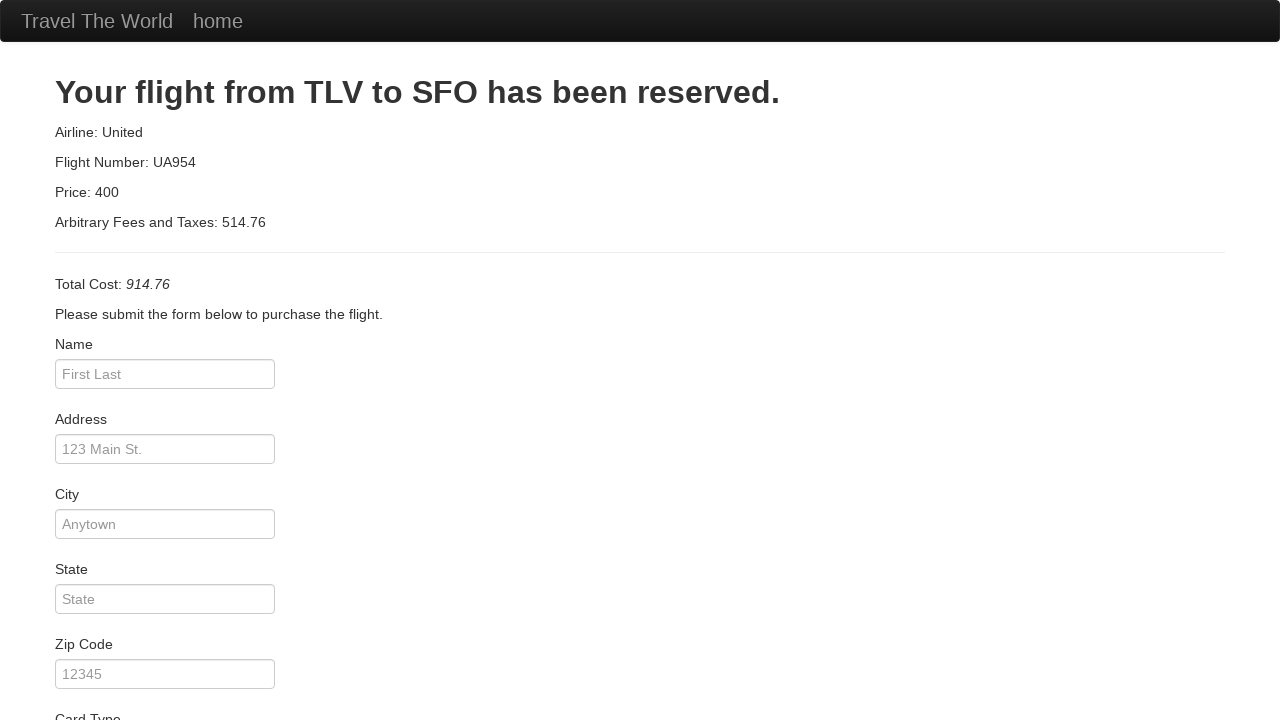

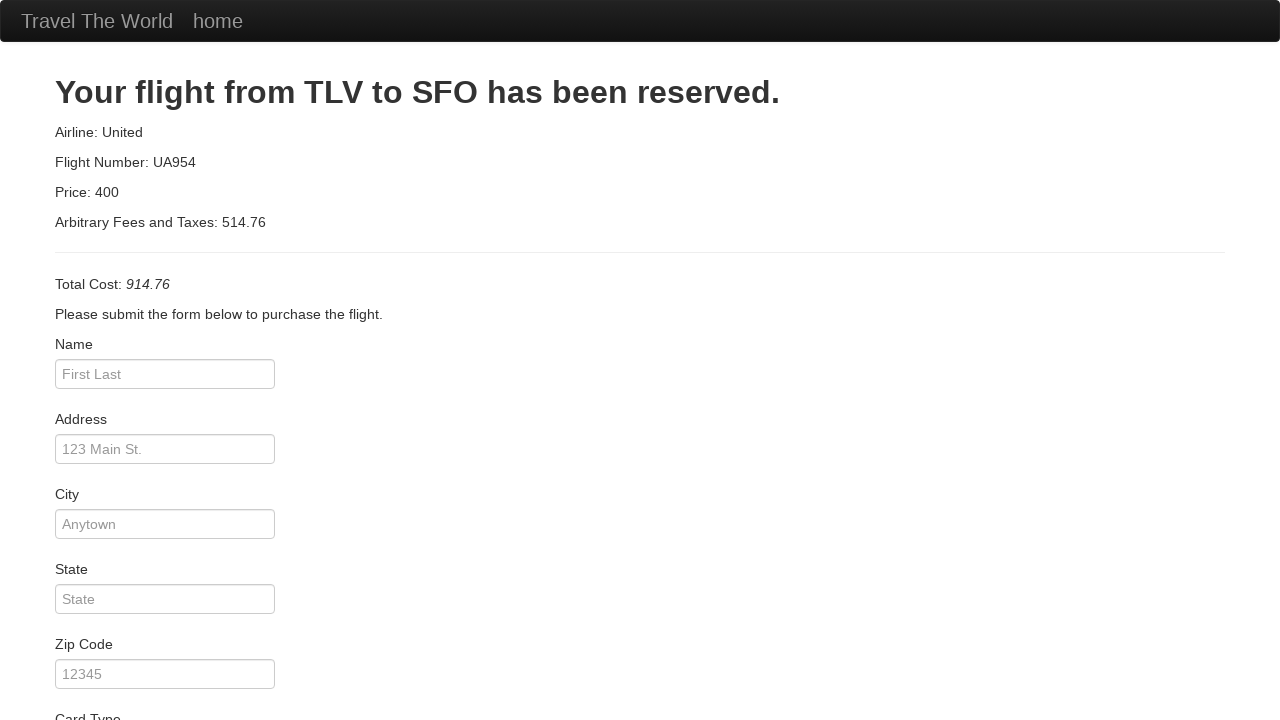